Tests alert handling by clicking a button that triggers a JavaScript alert and then dismissing the alert dialog

Starting URL: https://testautomationpractice.blogspot.com/

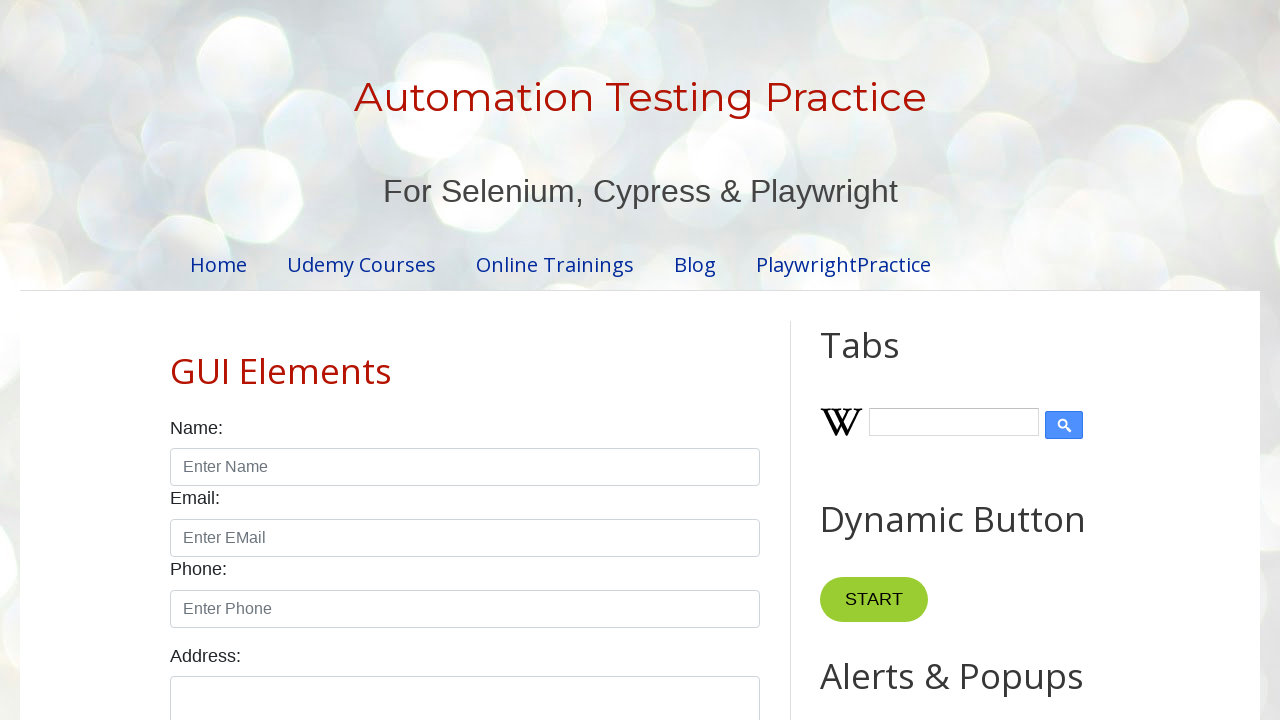

Set up dialog handler to dismiss alerts
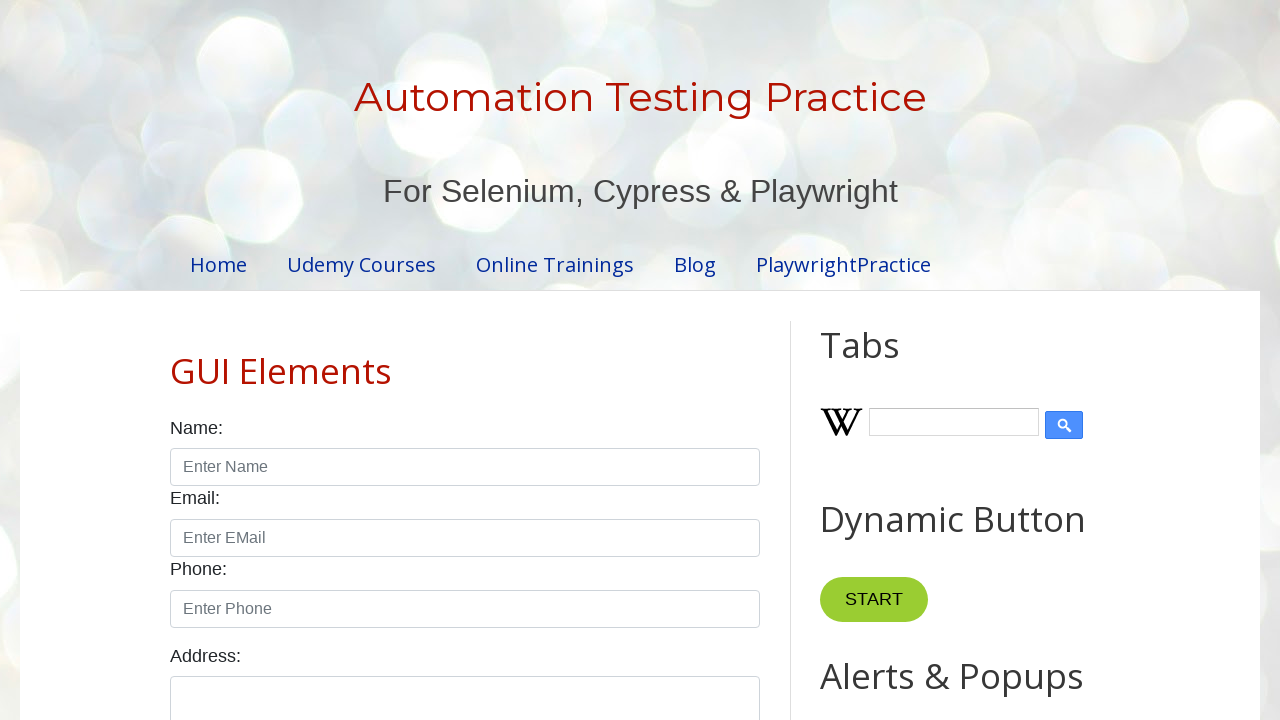

Clicked button to trigger JavaScript alert at (880, 361) on button[onclick='myFunction()']
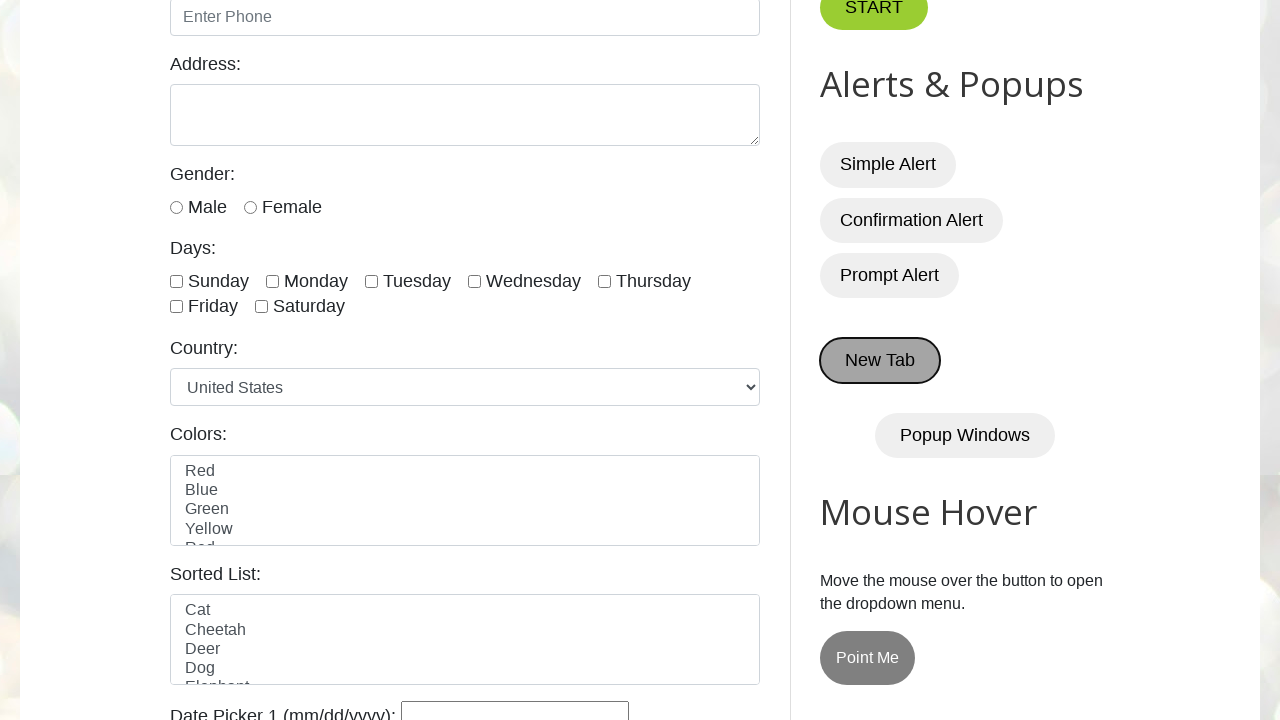

Waited for alert to be processed and dismissed
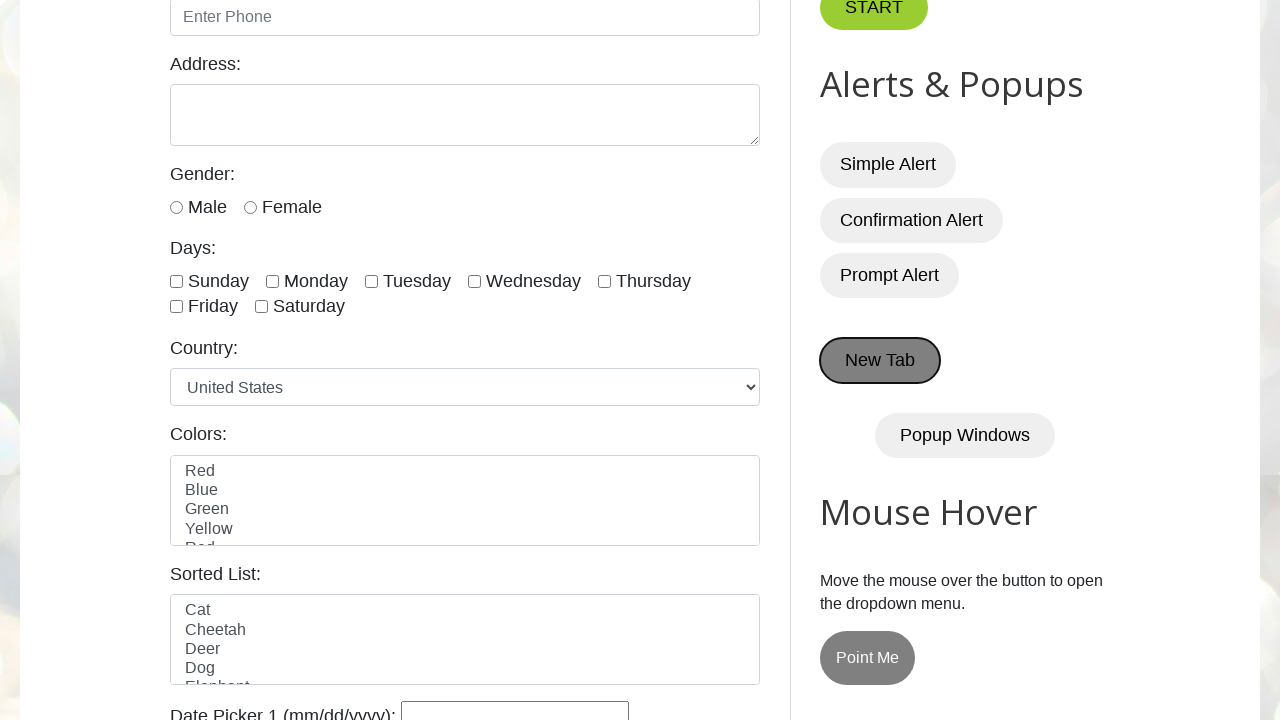

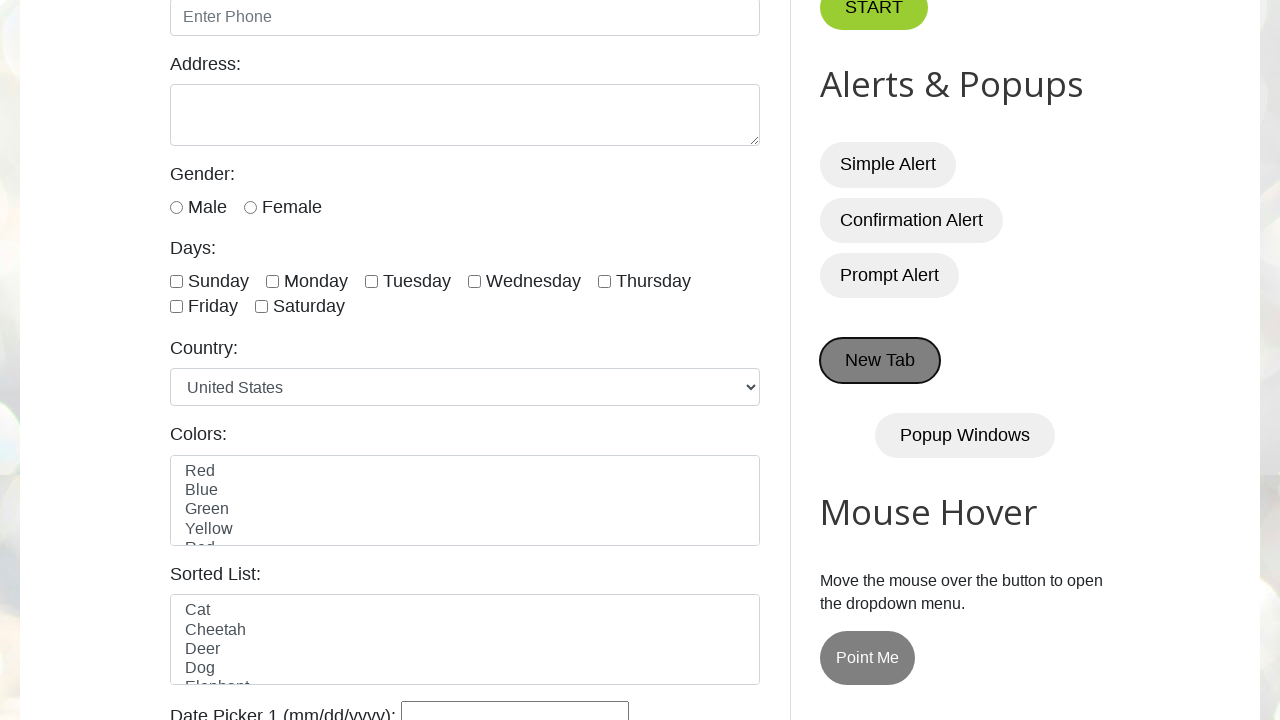